Verifies that the CRM Pro logo is displayed on the landing page by checking the navbar brand element visibility.

Starting URL: https://classic.crmpro.com

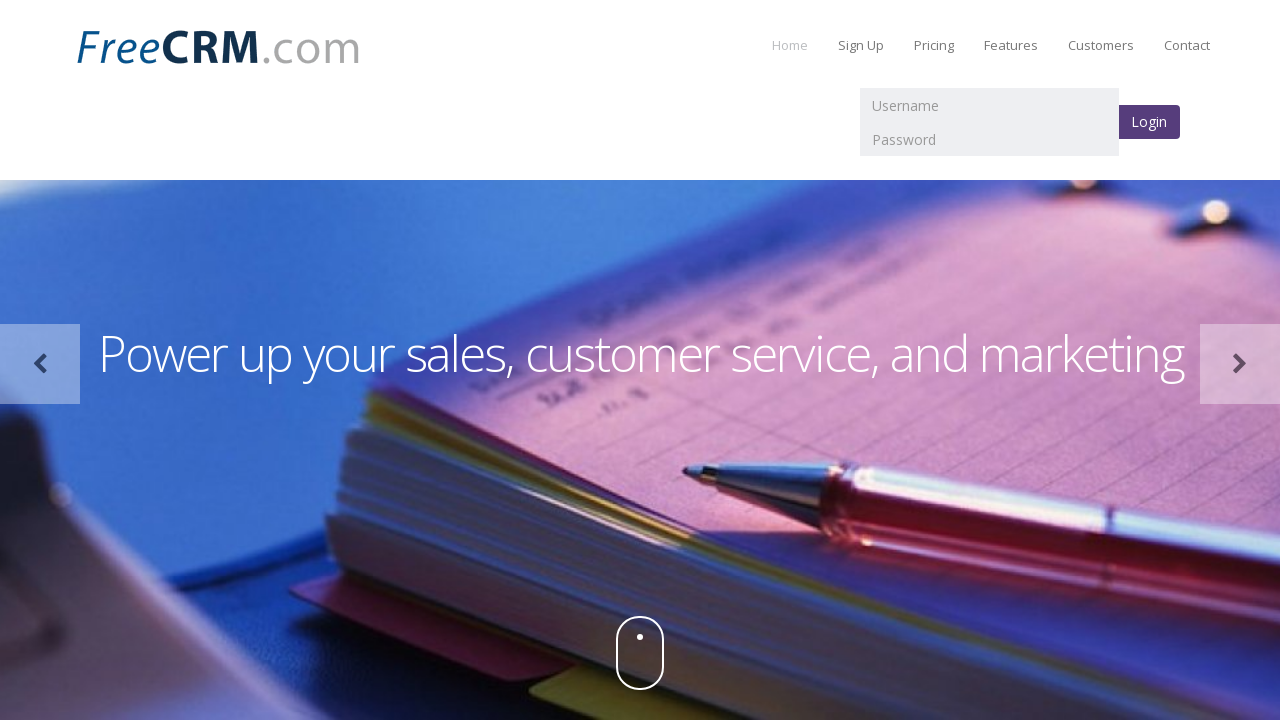

Waited for page to load (domcontentloaded state)
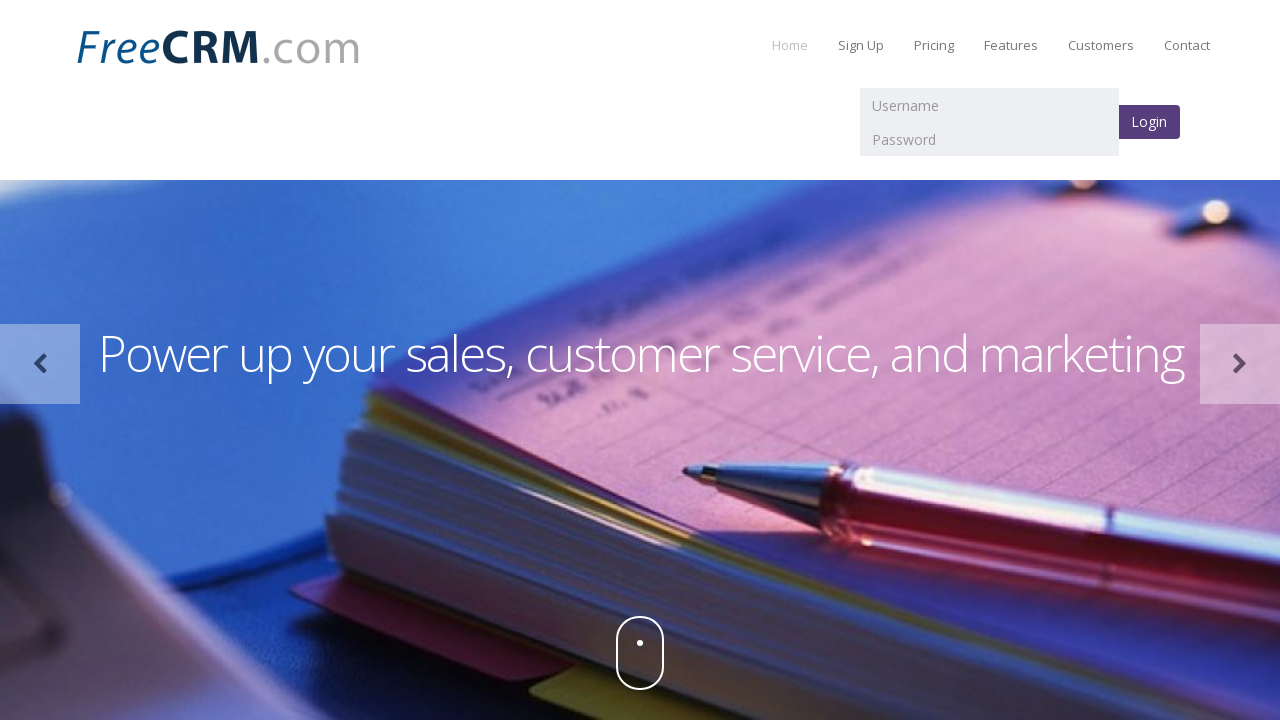

Located navbar brand element
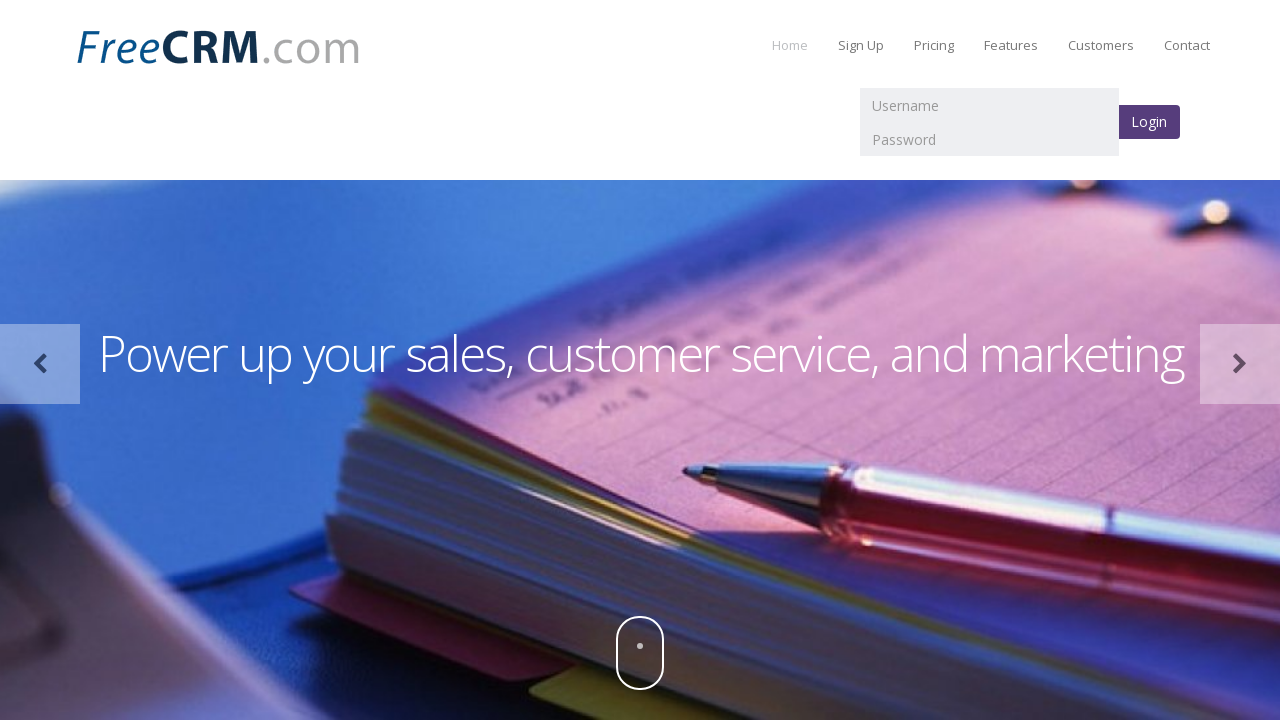

Verified that CRM Pro logo is visible in navbar
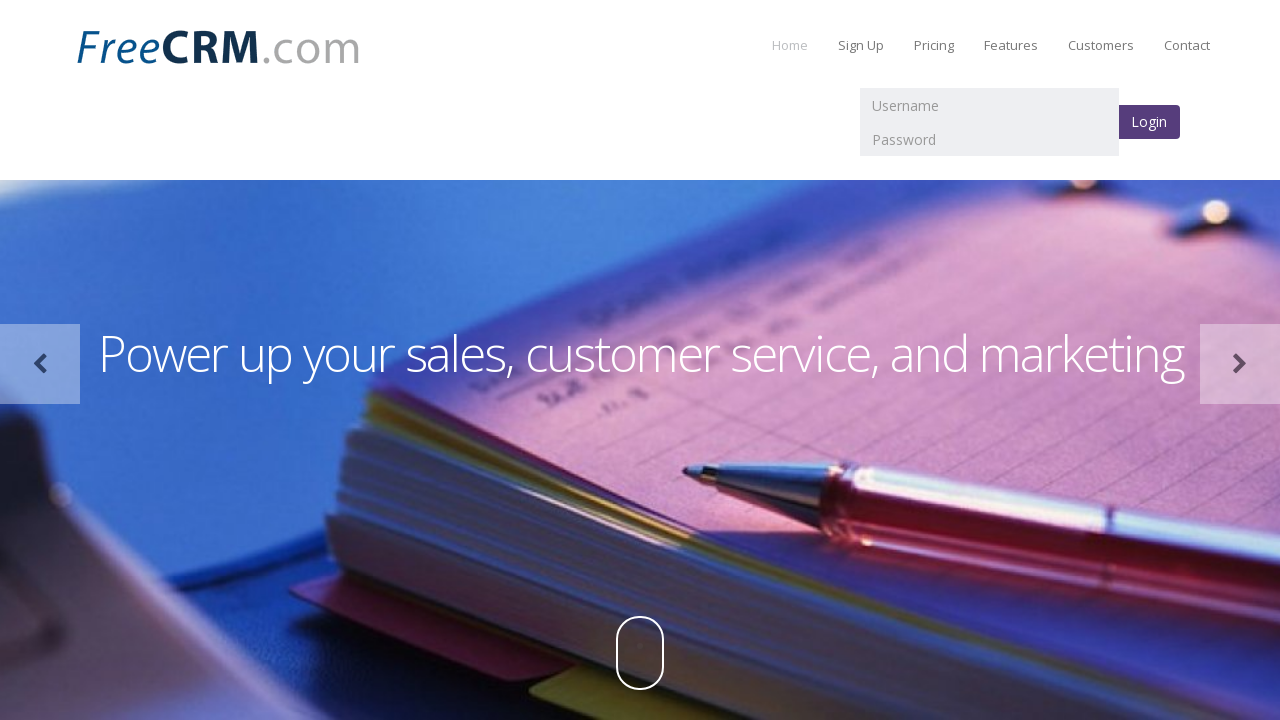

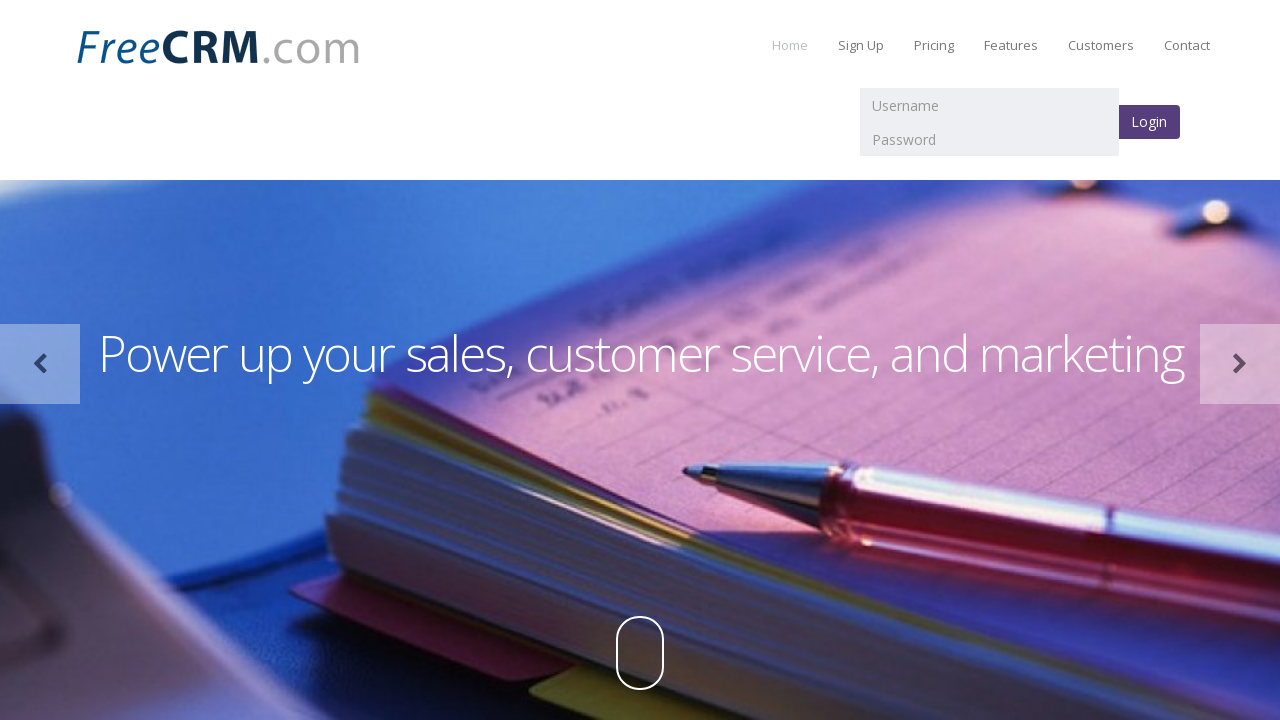